Tests changing a color picker value using JavaScript execution to set the color to red.

Starting URL: https://bonigarcia.dev/selenium-webdriver-java/web-form.html

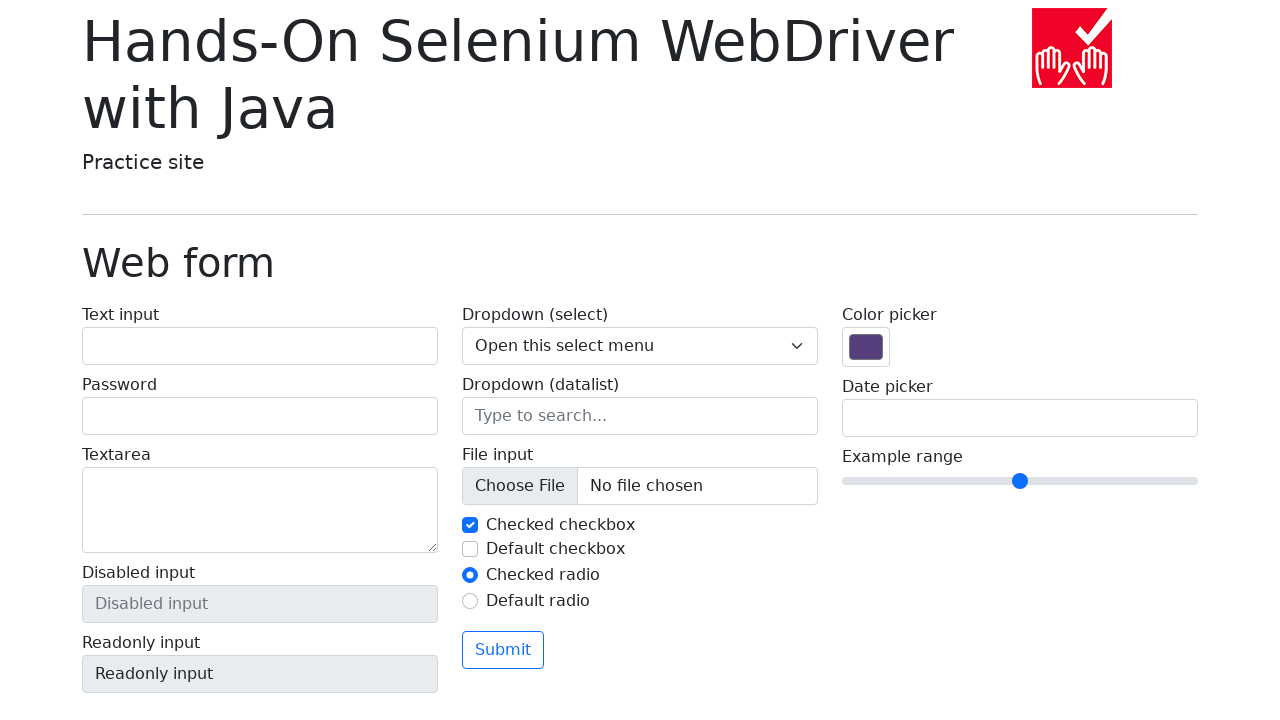

Color picker element loaded
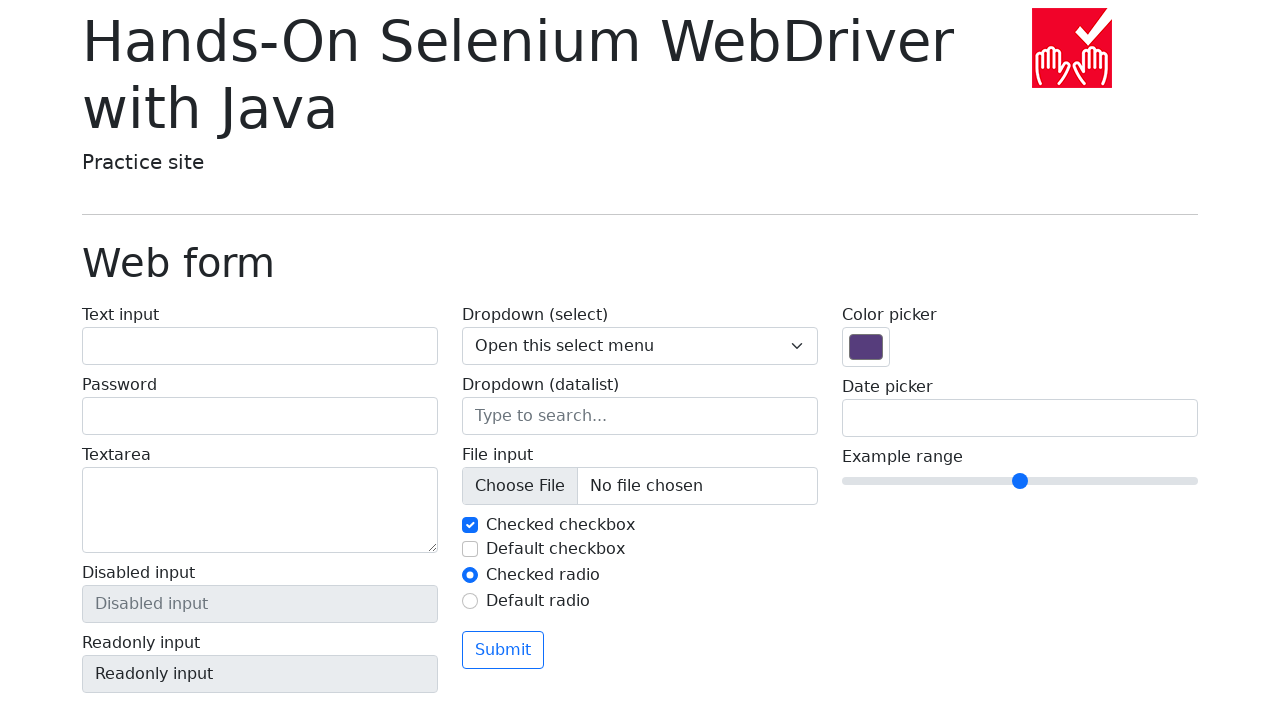

Set color picker value to red (#ff0000) using JavaScript
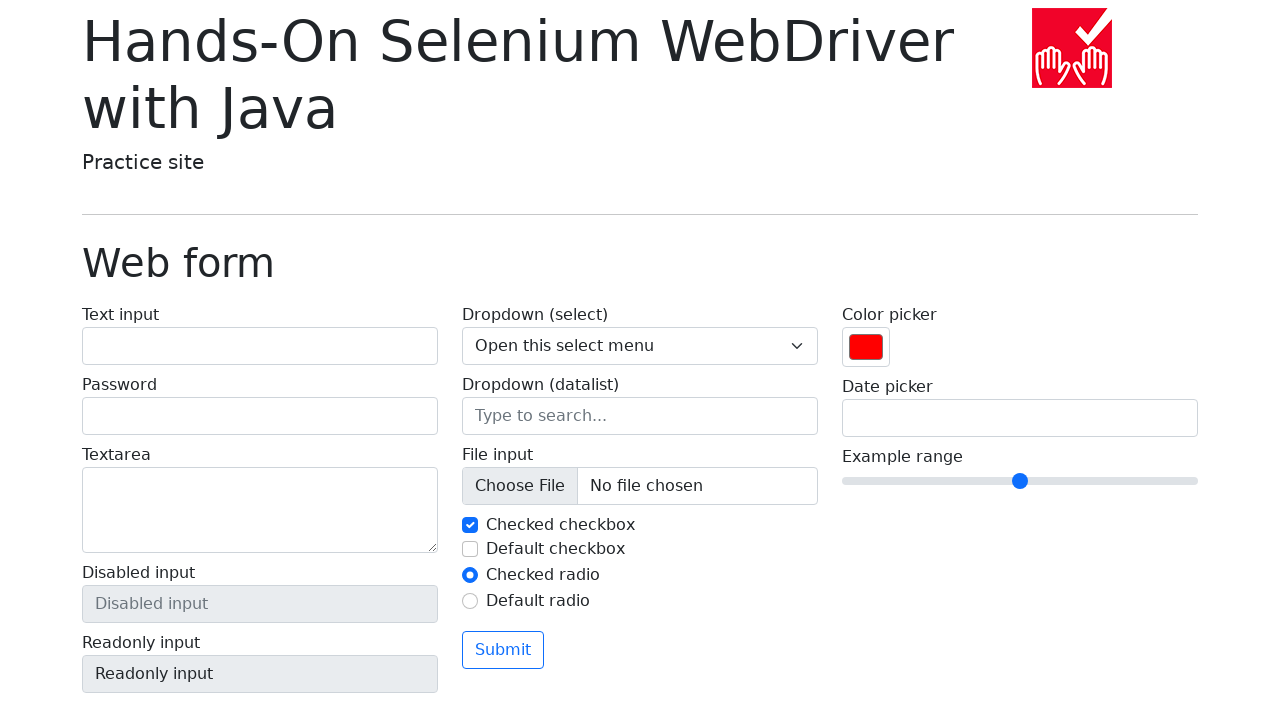

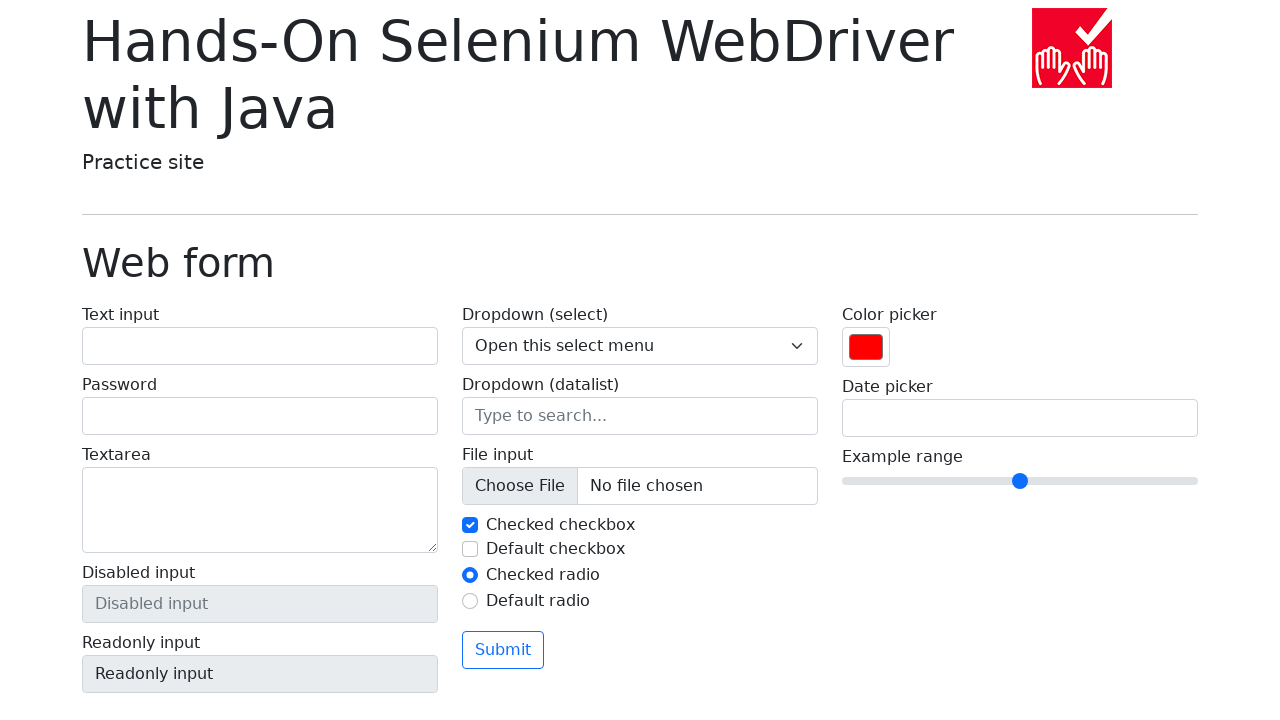